Adds multiple vegetables (Cucumber, Carrot, Beetroot, Beans) to cart by finding them in the product list and clicking their "Add to Cart" buttons

Starting URL: https://rahulshettyacademy.com/seleniumPractise/#/

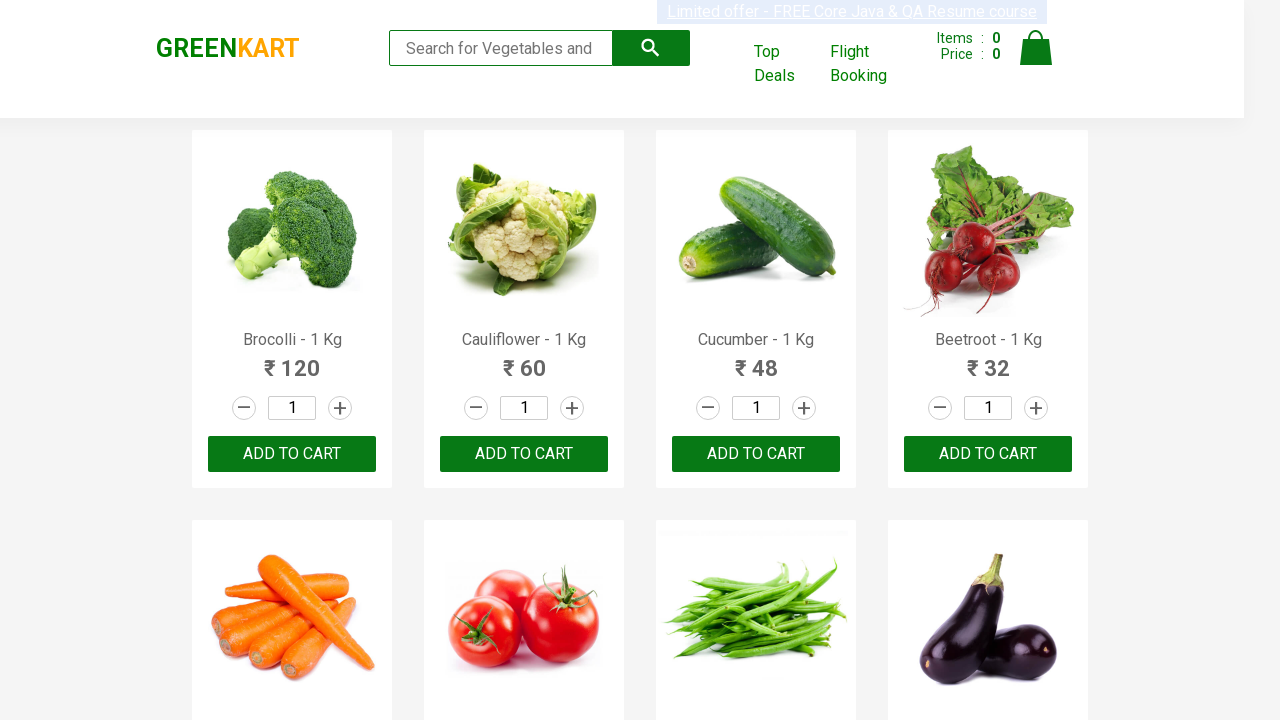

Waited for product names to load
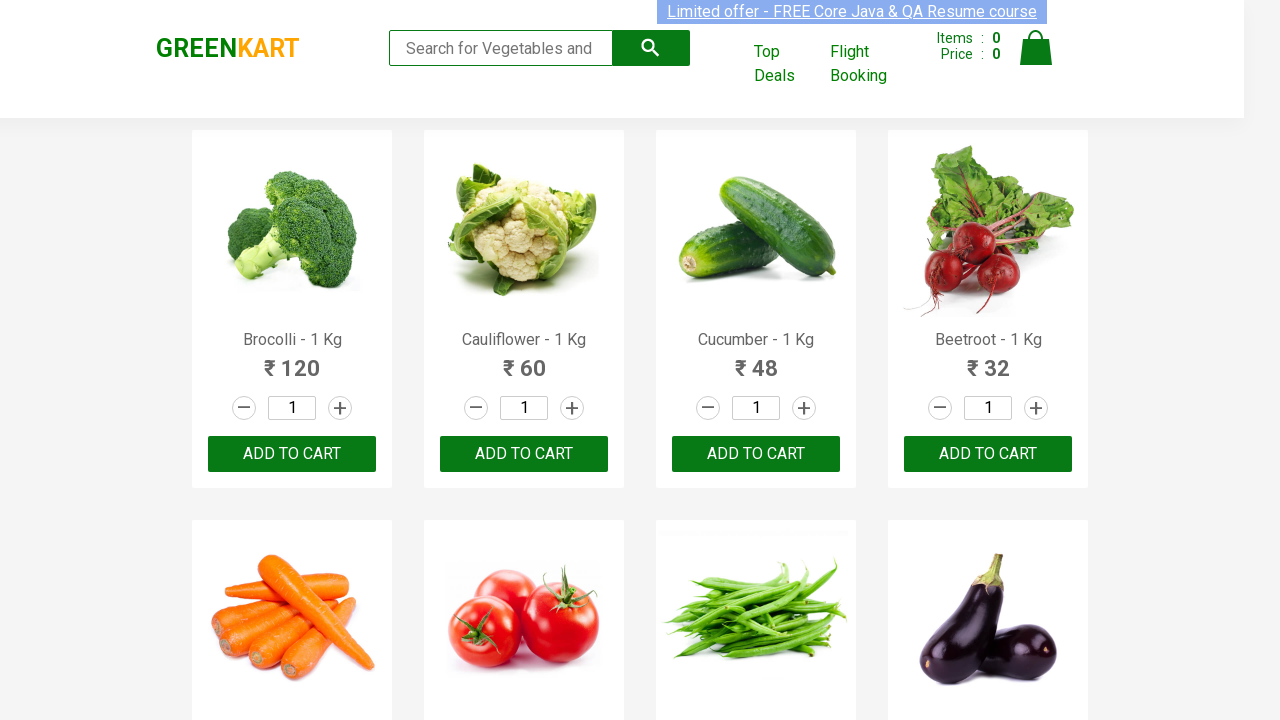

Retrieved all product name elements
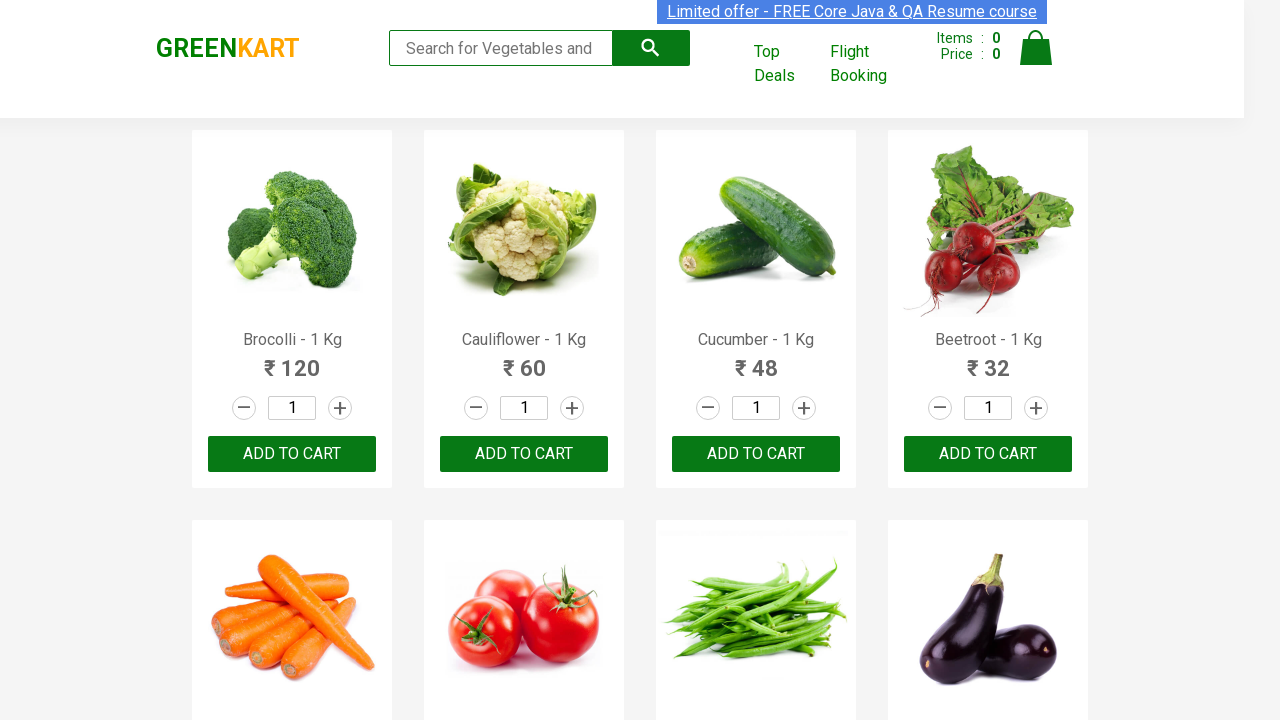

Retrieved all add to cart buttons
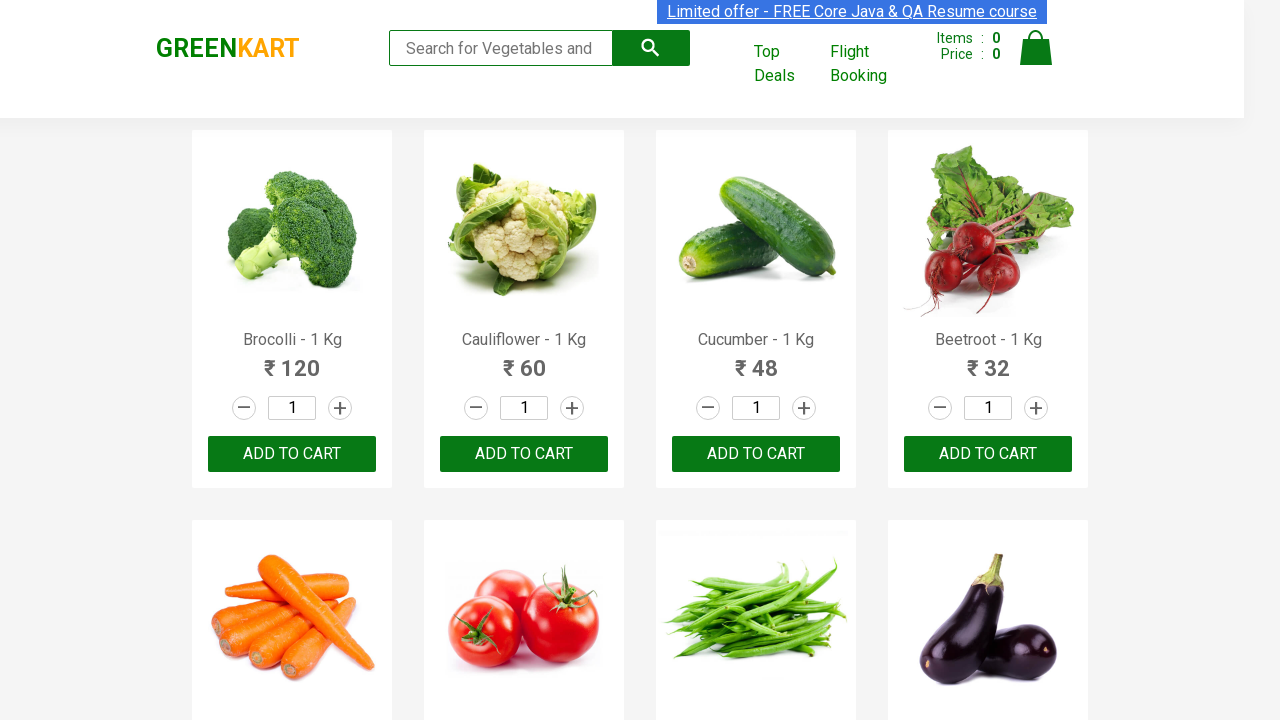

Clicked 'Add to Cart' button for Cucumber at (756, 454) on xpath=//div[@class='product-action']/button >> nth=2
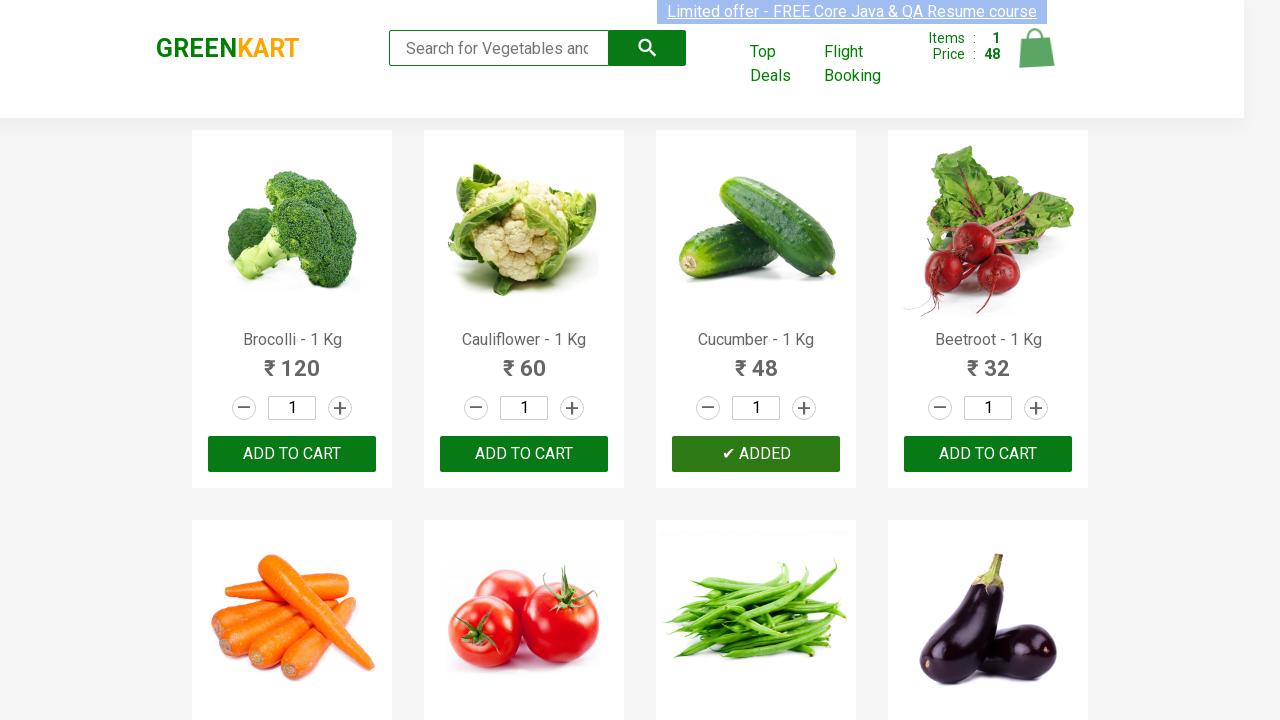

Clicked 'Add to Cart' button for Beetroot at (988, 454) on xpath=//div[@class='product-action']/button >> nth=3
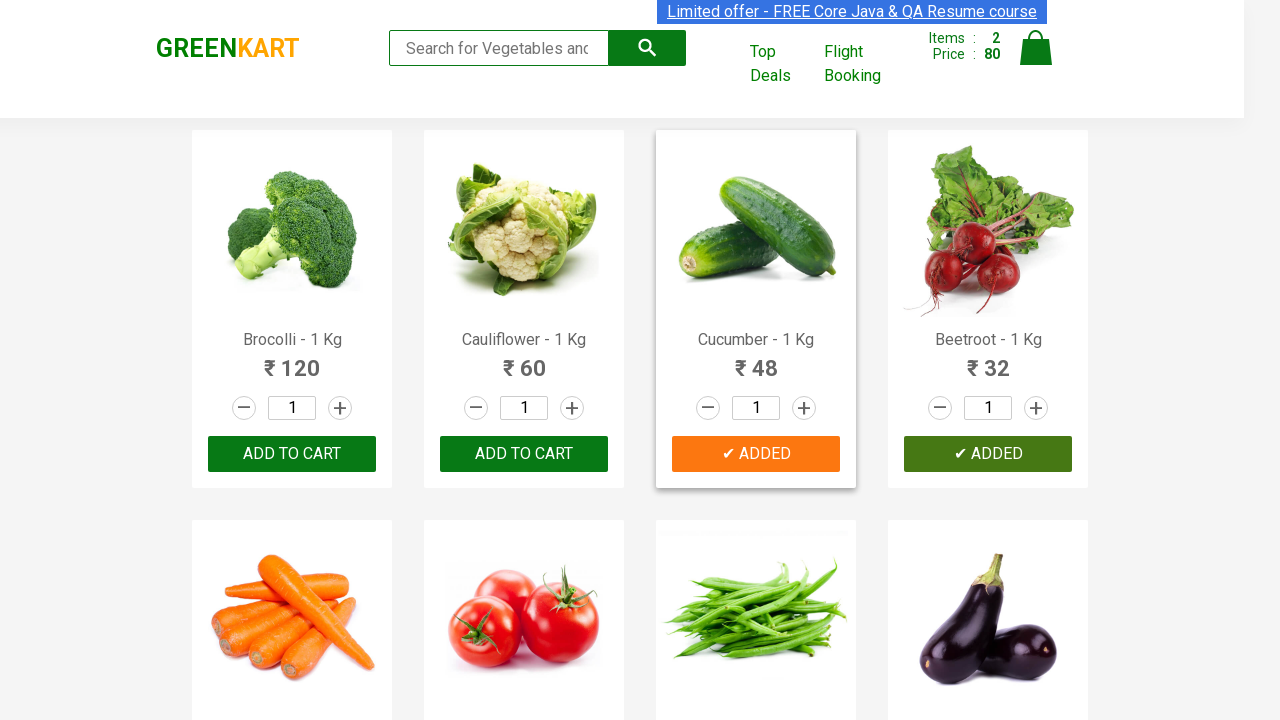

Clicked 'Add to Cart' button for Carrot at (292, 360) on xpath=//div[@class='product-action']/button >> nth=4
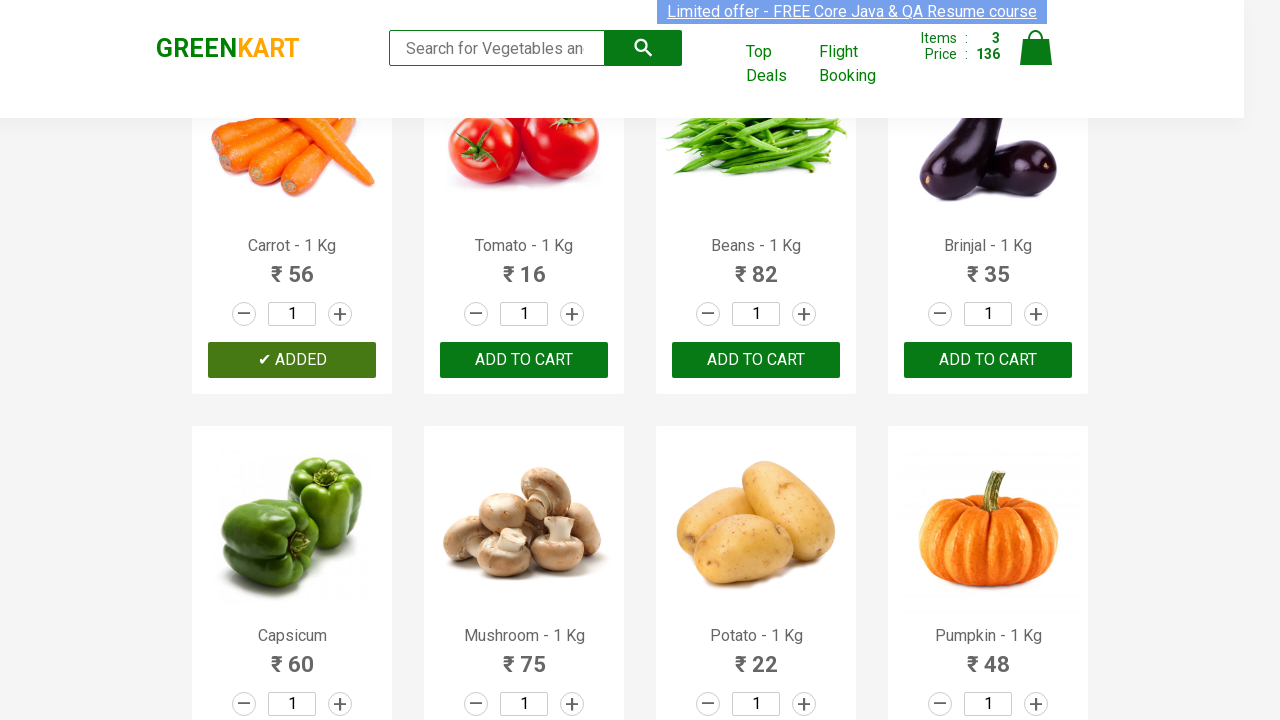

Clicked 'Add to Cart' button for Beans at (756, 360) on xpath=//div[@class='product-action']/button >> nth=6
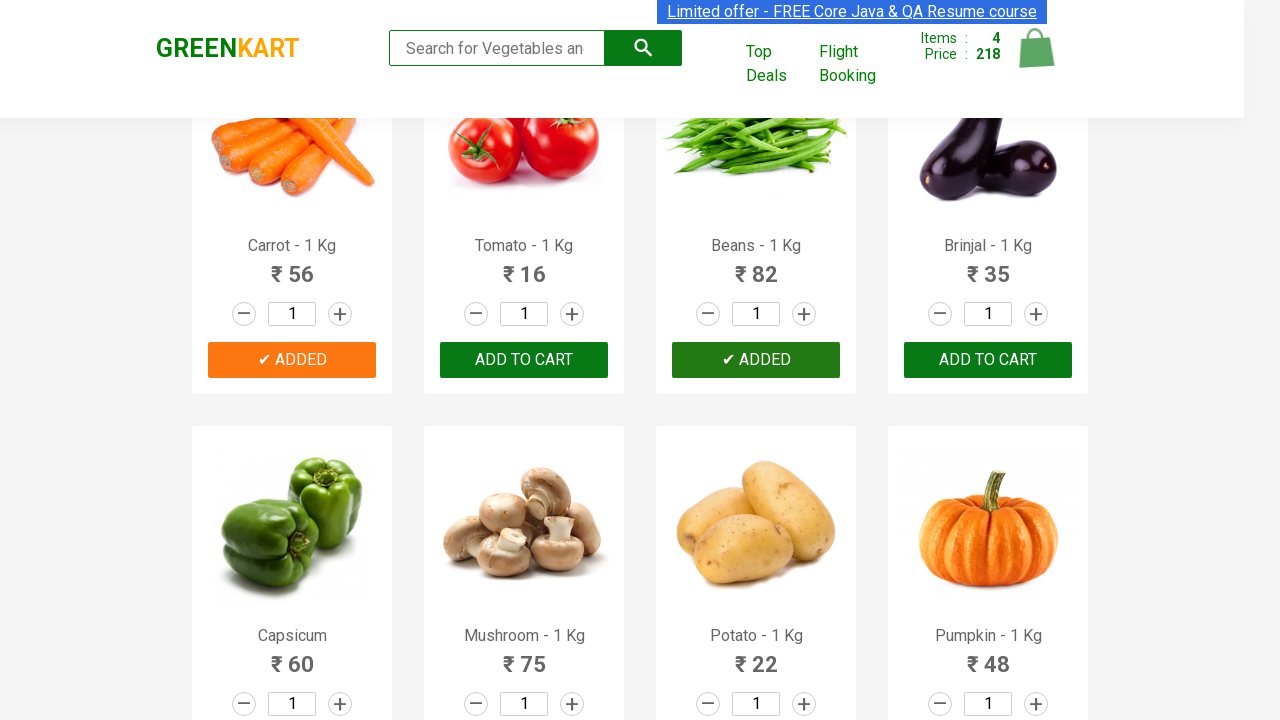

All required vegetables (Cucumber, Carrot, Beetroot, Beans) have been added to cart
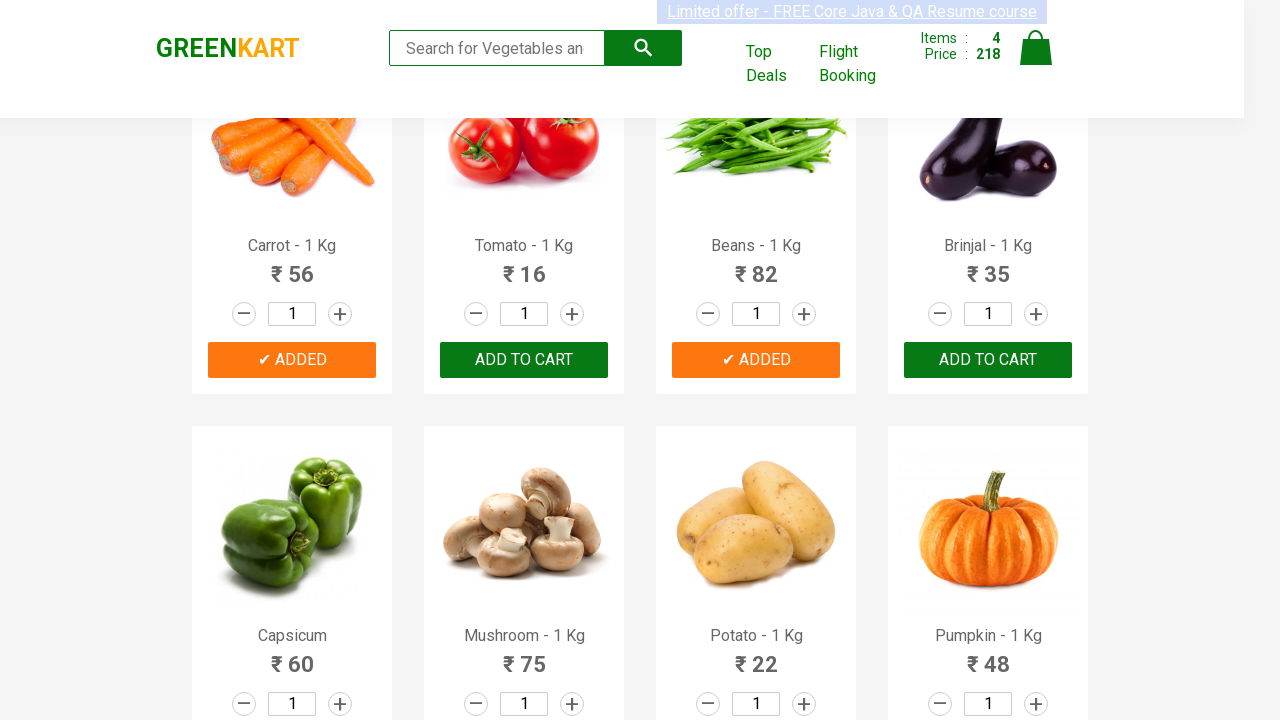

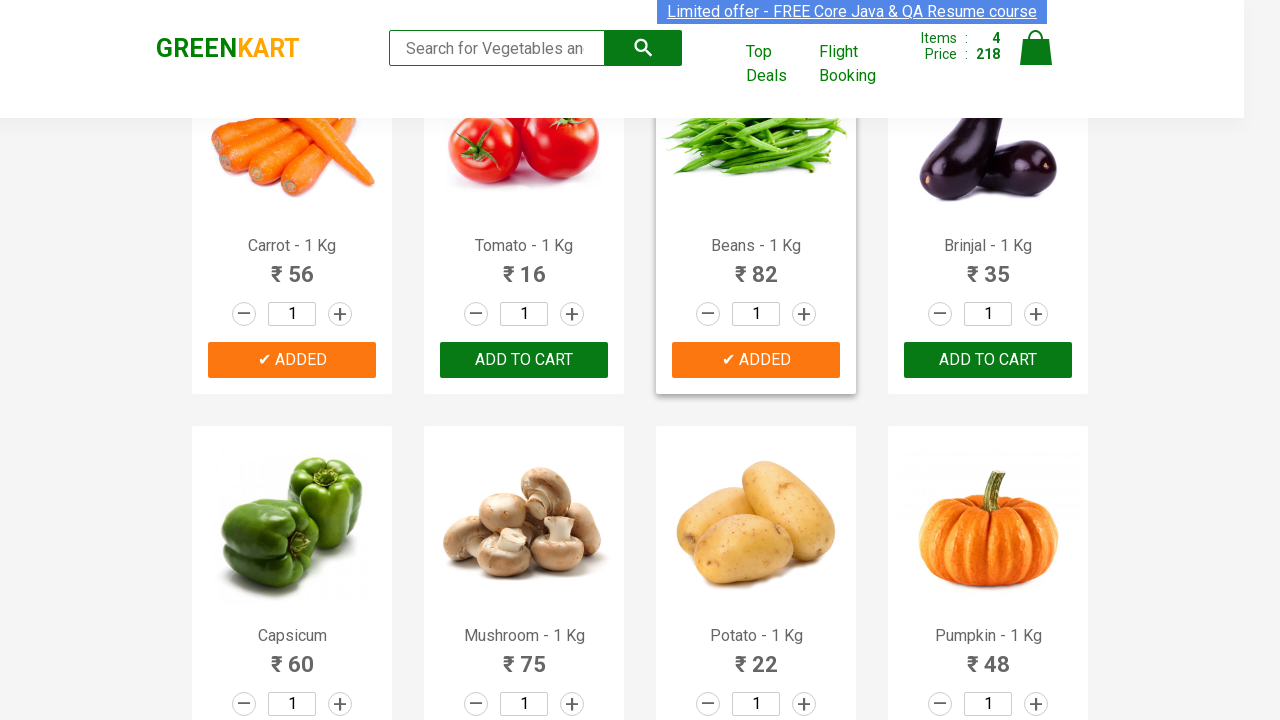